Tests opening a new browser window by clicking a button and switching to the child window to read content

Starting URL: https://demo.automationtesting.in/Windows.html

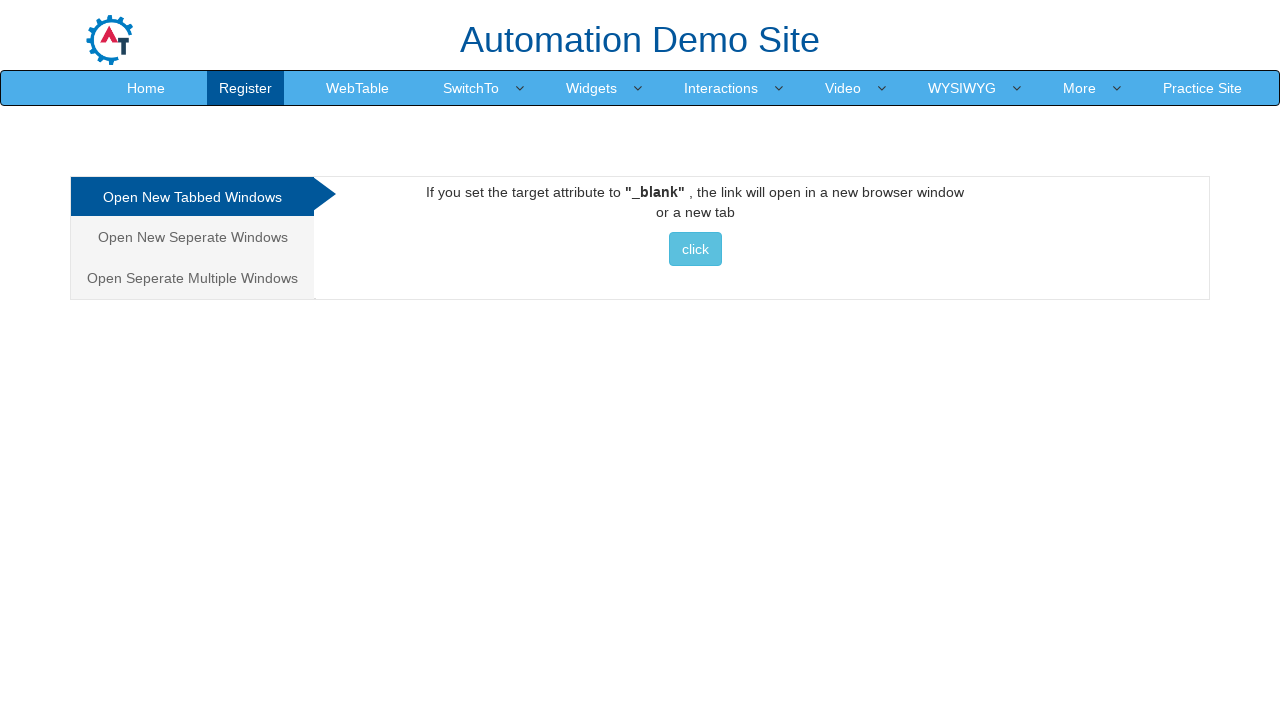

Clicked button to open new window at (695, 249) on xpath=//button[@class='btn btn-info']
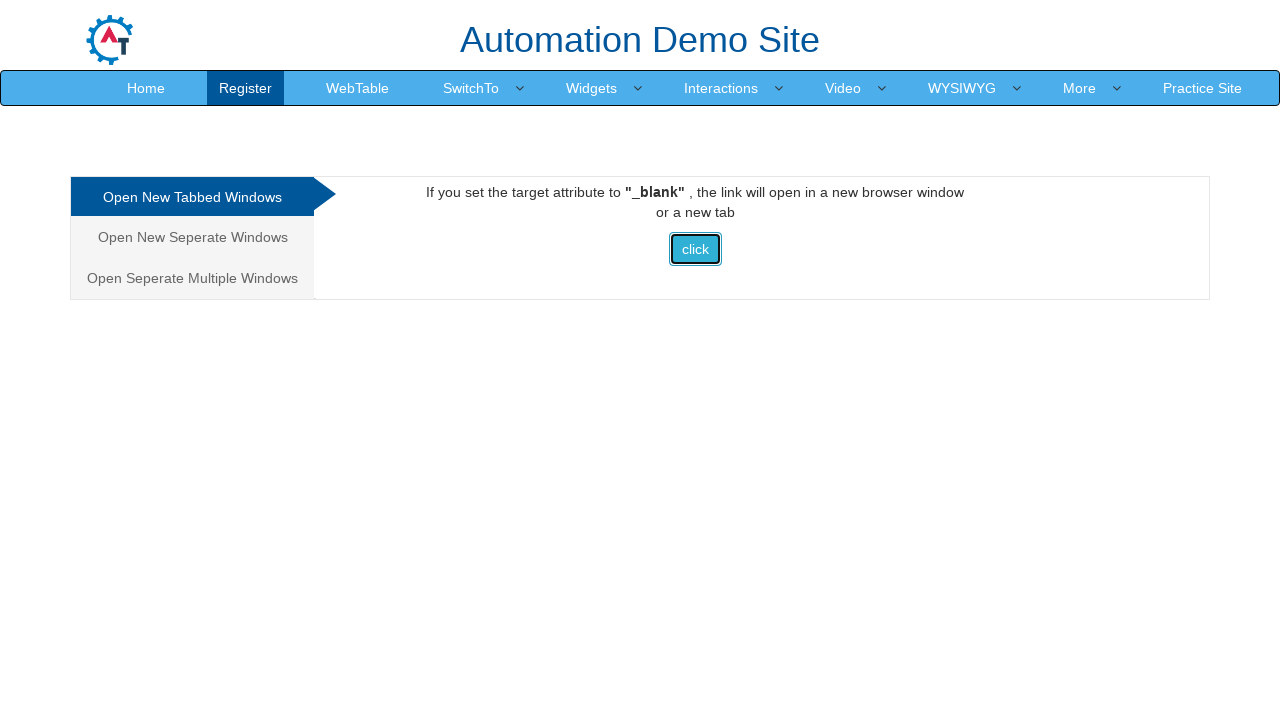

Child window opened and captured
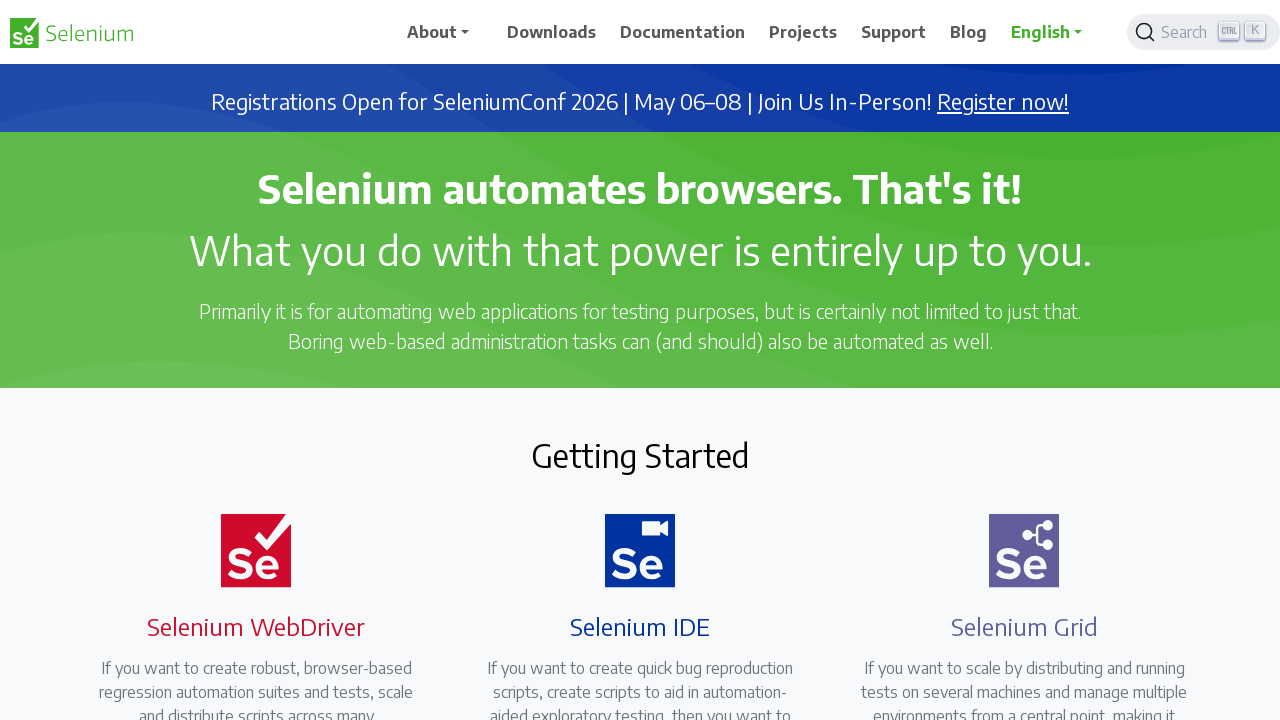

Child window content loaded - h1 element found
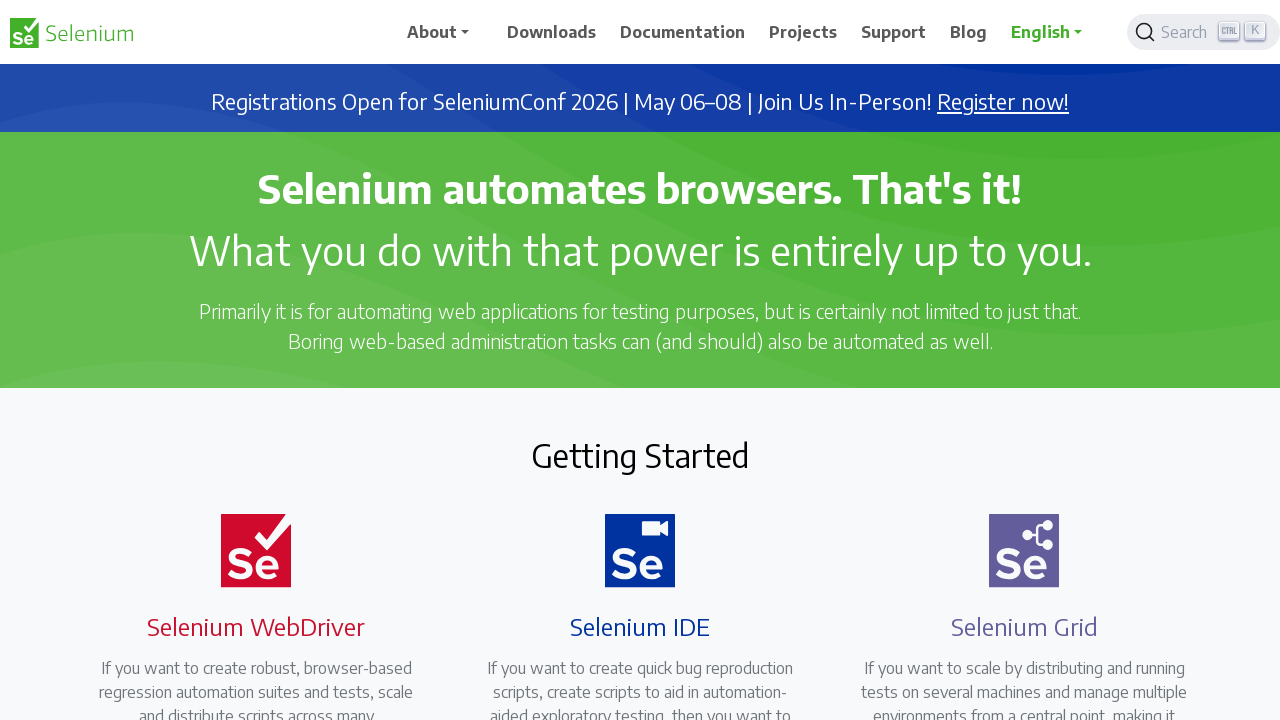

Child window closed
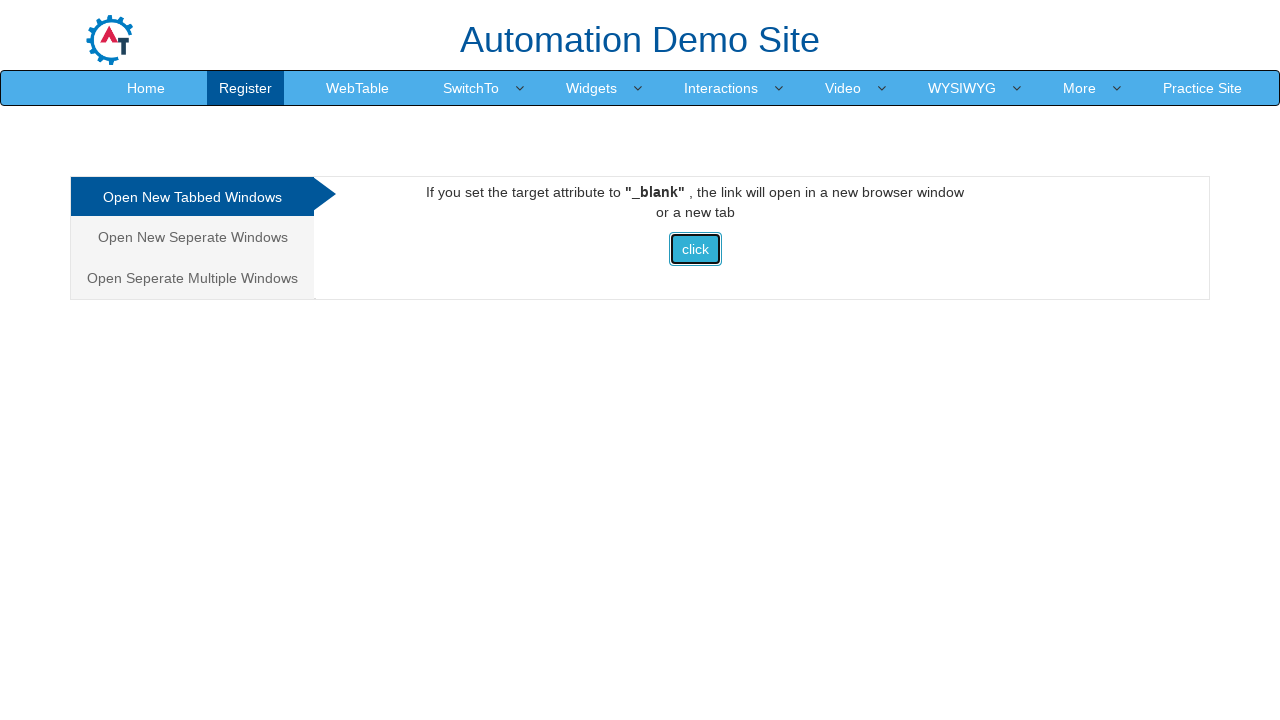

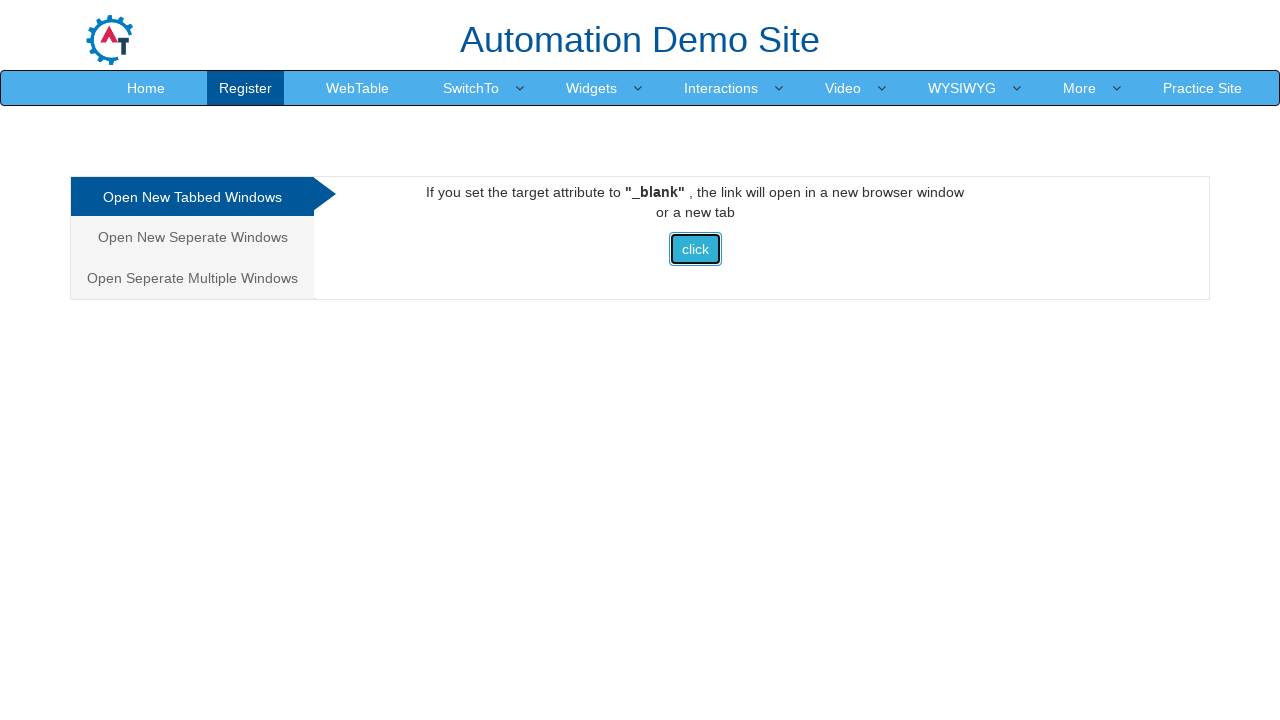